Tests hover menu interactions by hovering over menu items and clicking on nested sub-menu items

Starting URL: https://demoqa.com/menu#

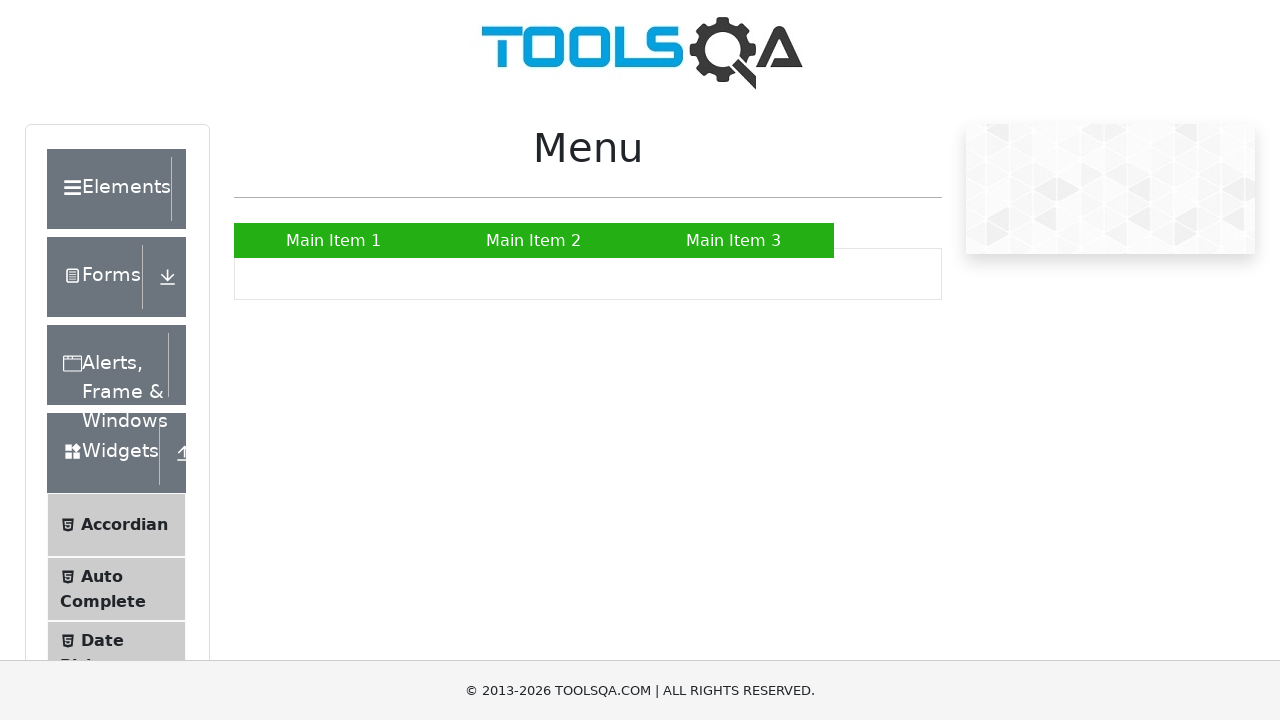

Hovered over Main Item 2 to open hover menu at (534, 240) on xpath=//a[normalize-space()='Main Item 2']
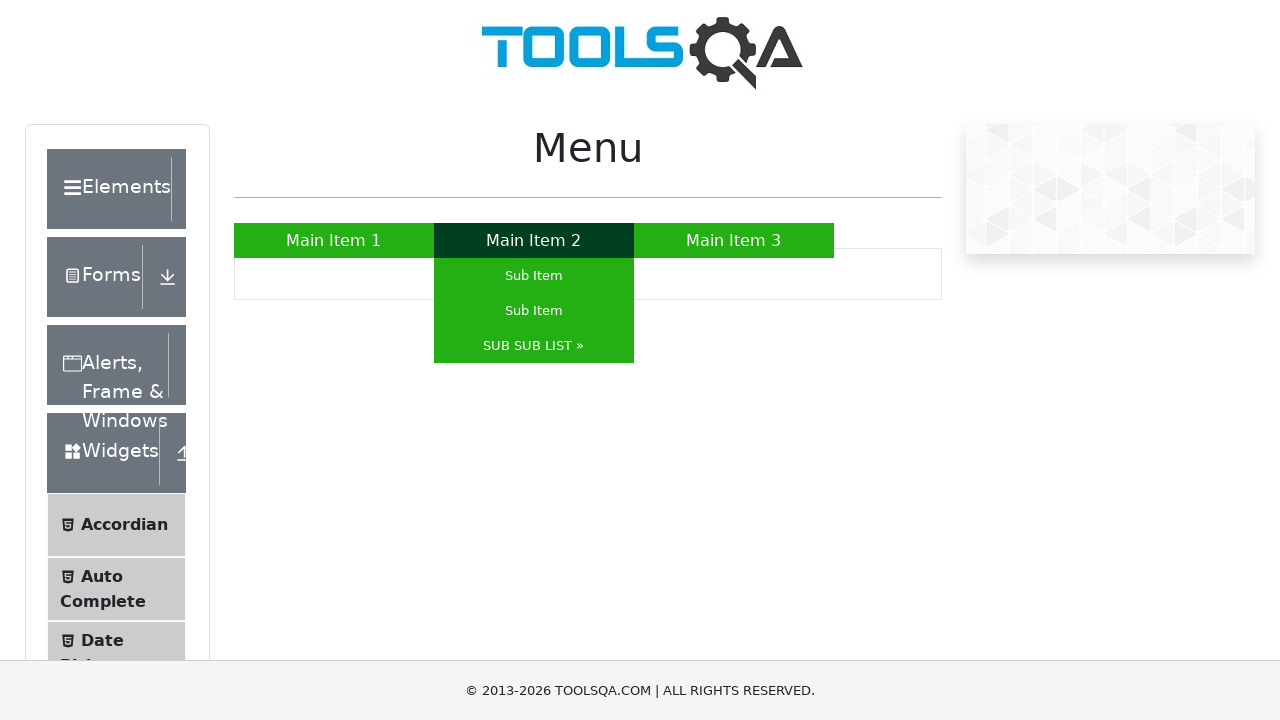

Hovered over SUB SUB LIST menu item to reveal nested sub-menu at (534, 346) on xpath=//a[normalize-space()='SUB SUB LIST »']
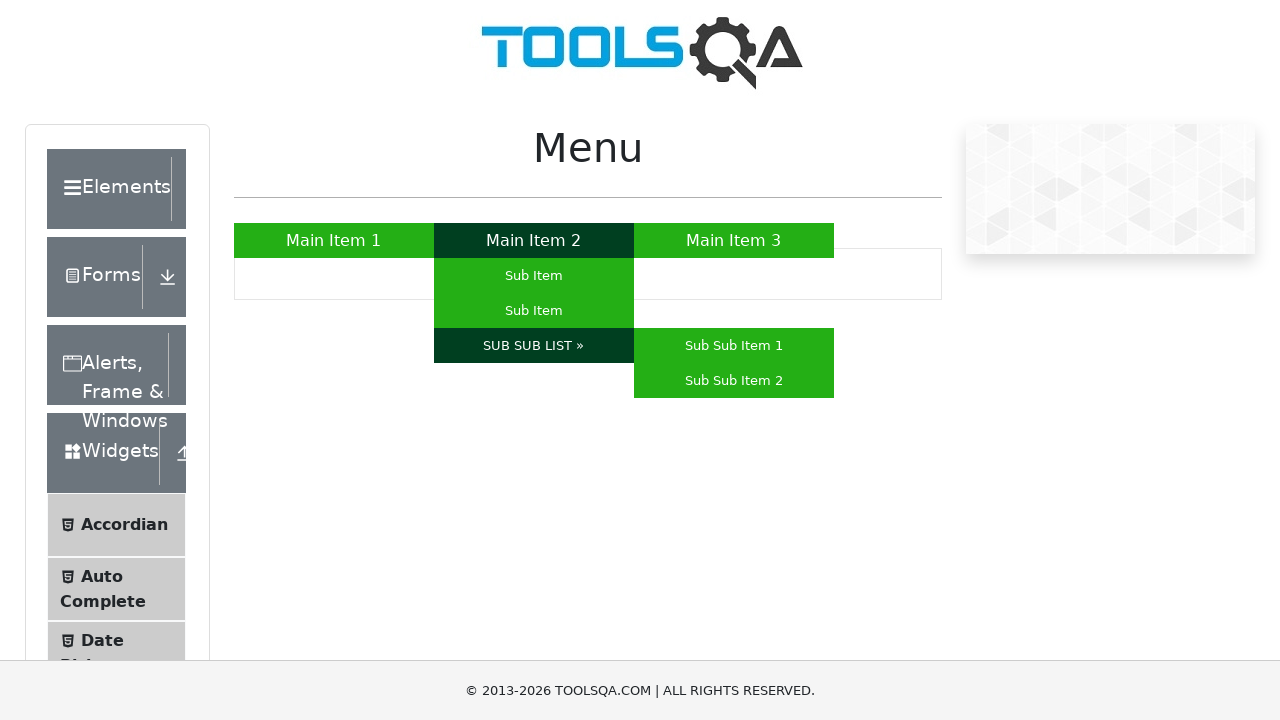

Clicked on Sub Sub Item 2 from nested sub-menu at (734, 380) on xpath=//a[normalize-space()='Sub Sub Item 2']
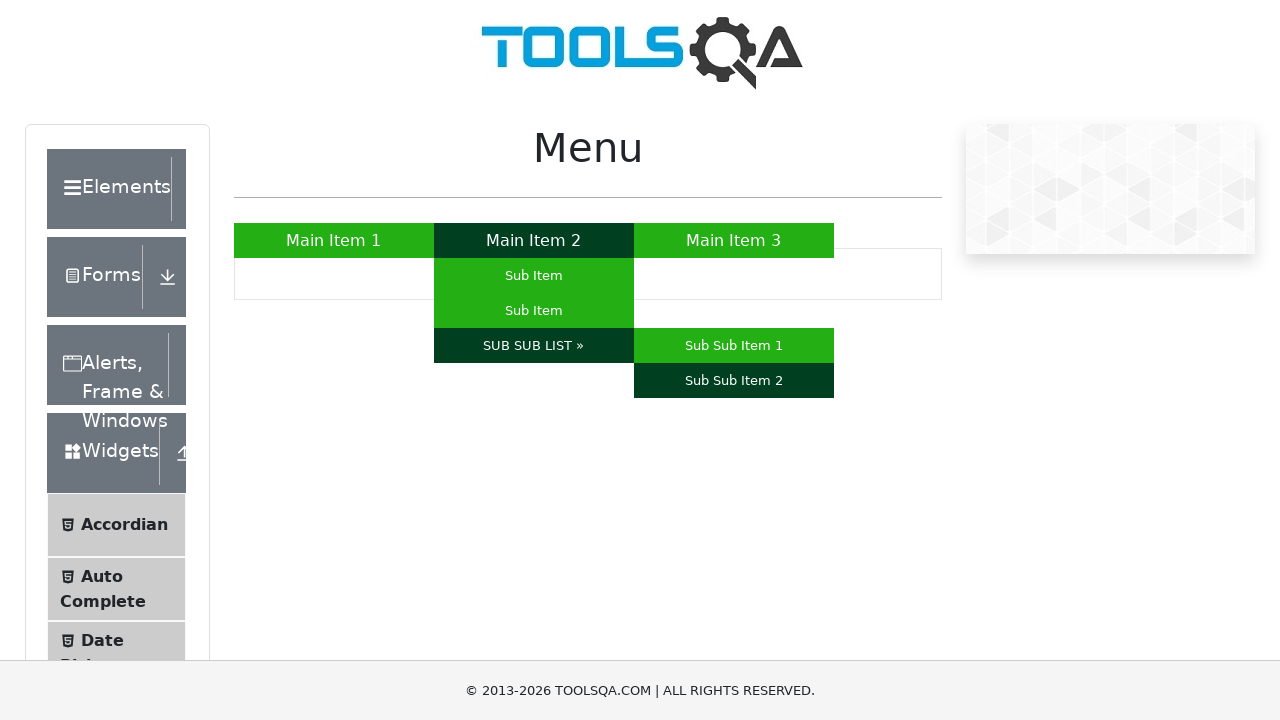

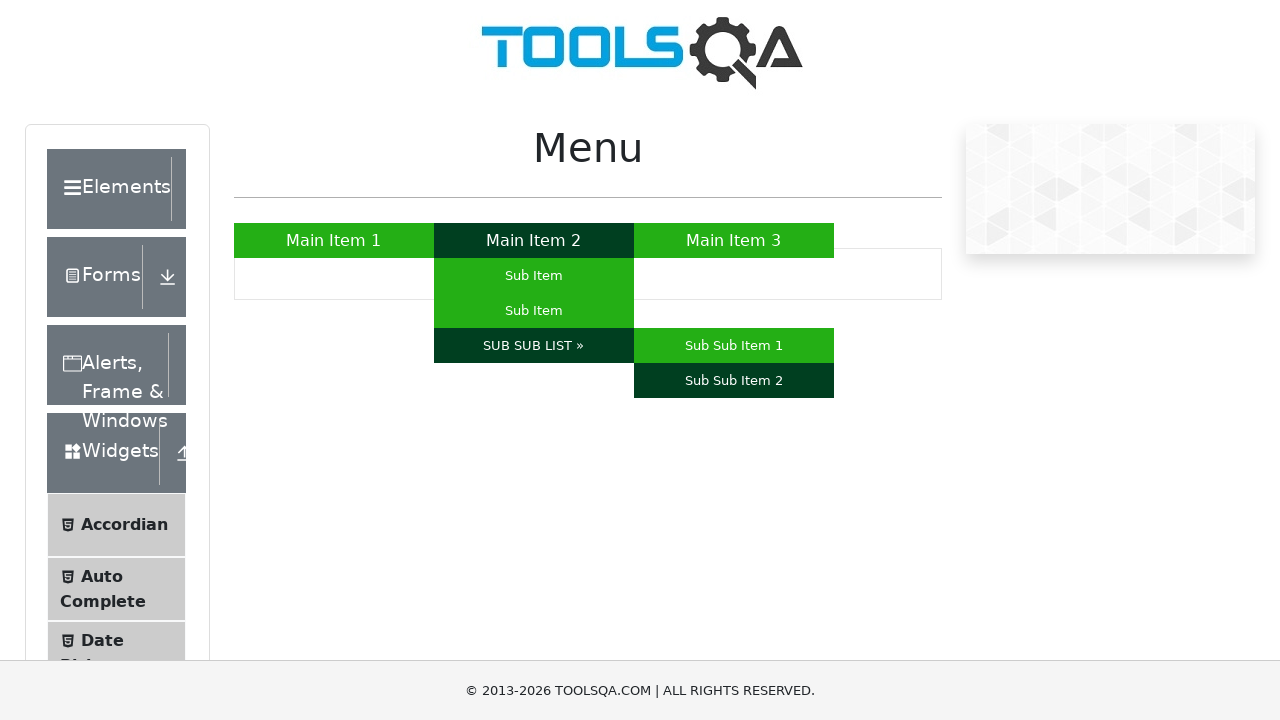